Tests modal functionality by opening a modal dialog via button click and then closing it using JavaScript execution

Starting URL: https://formy-project.herokuapp.com/modal

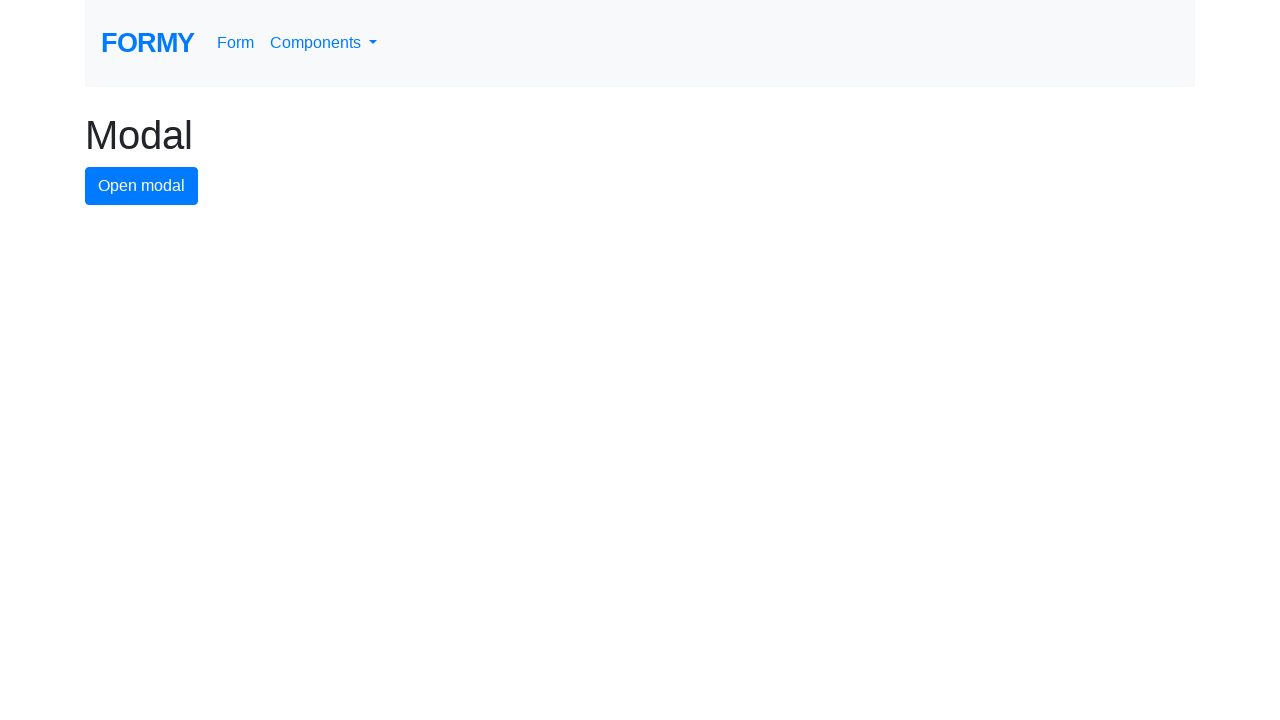

Clicked modal button to open the modal dialog at (142, 186) on #modal-button
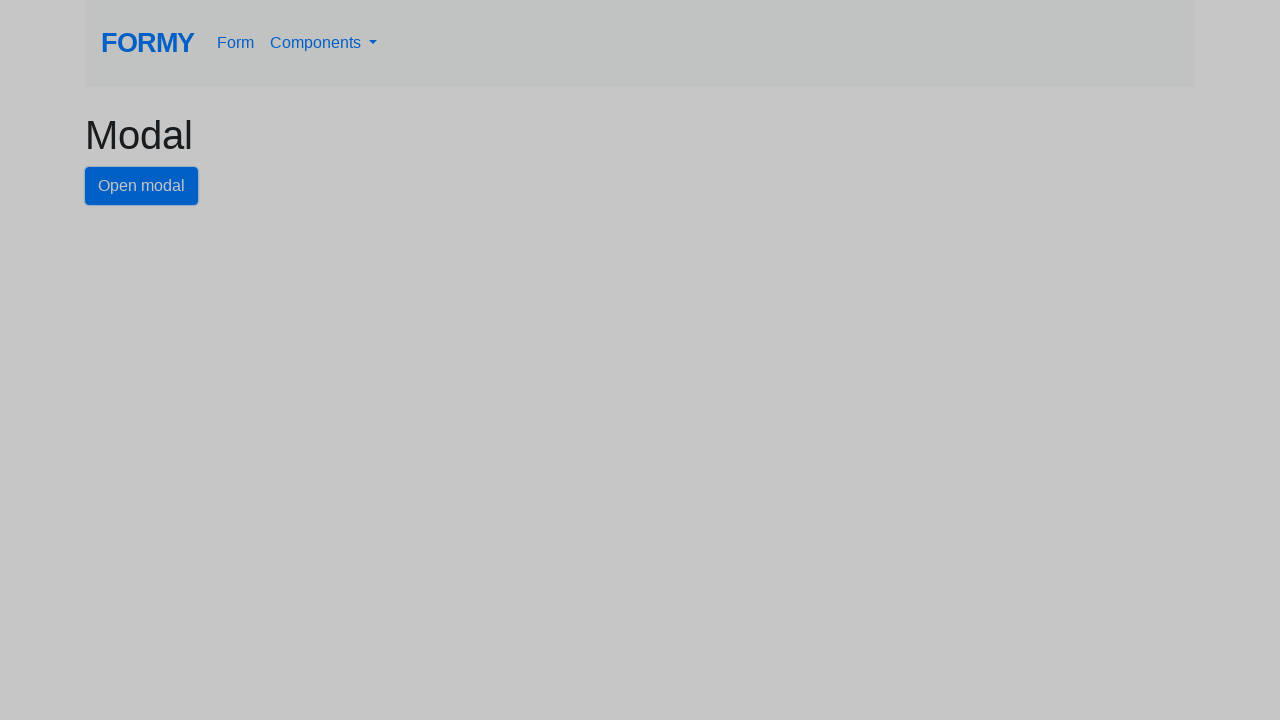

Waited for modal dialog to appear
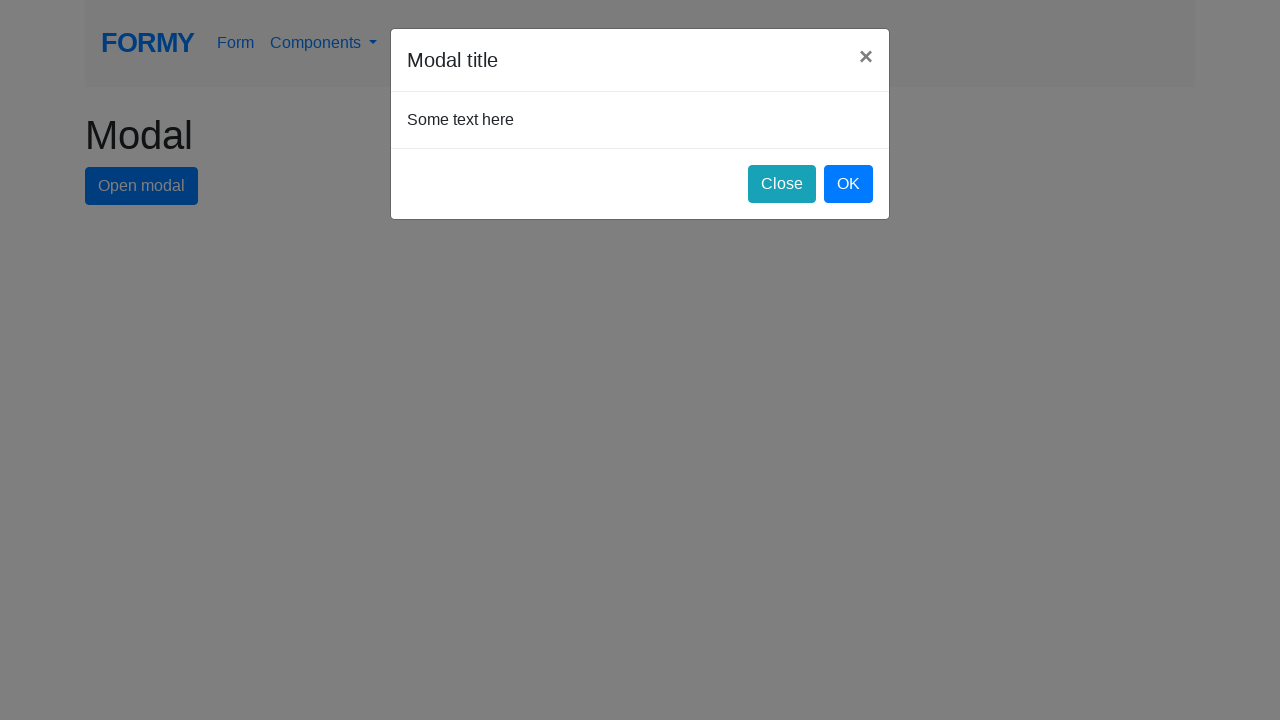

Executed JavaScript to click the close button and dismiss the modal
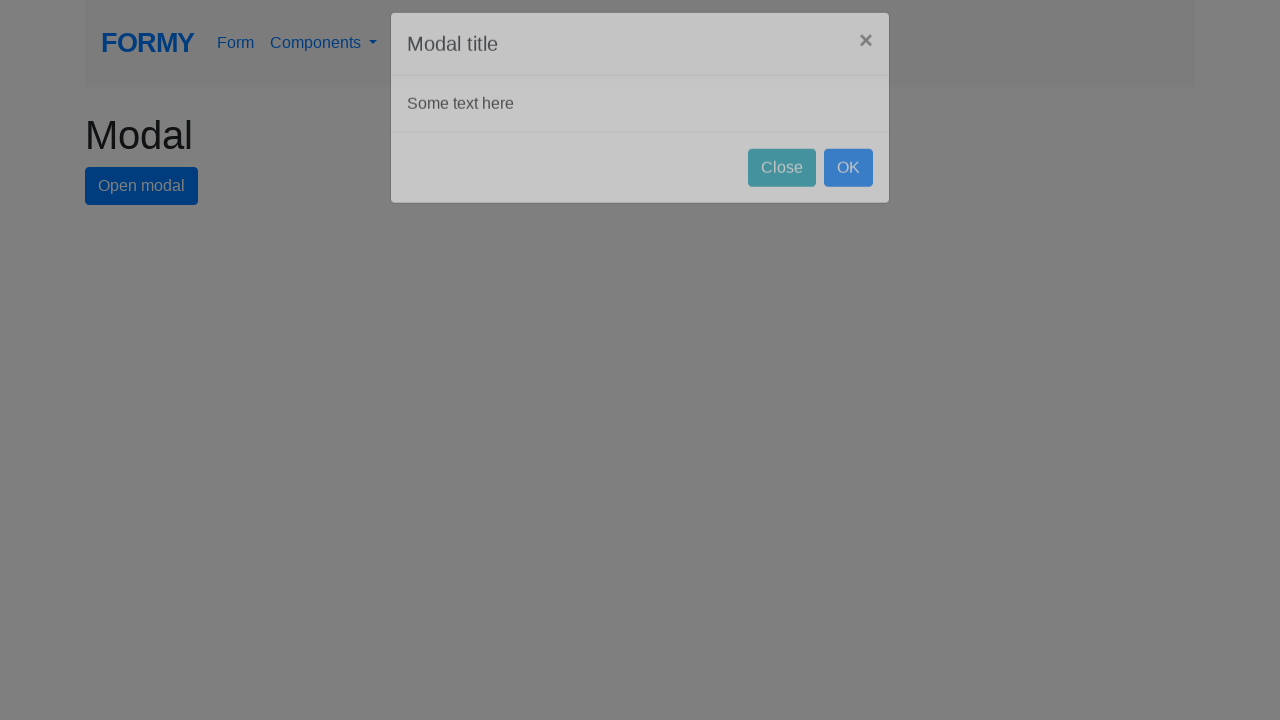

Waited for modal dialog to fully close
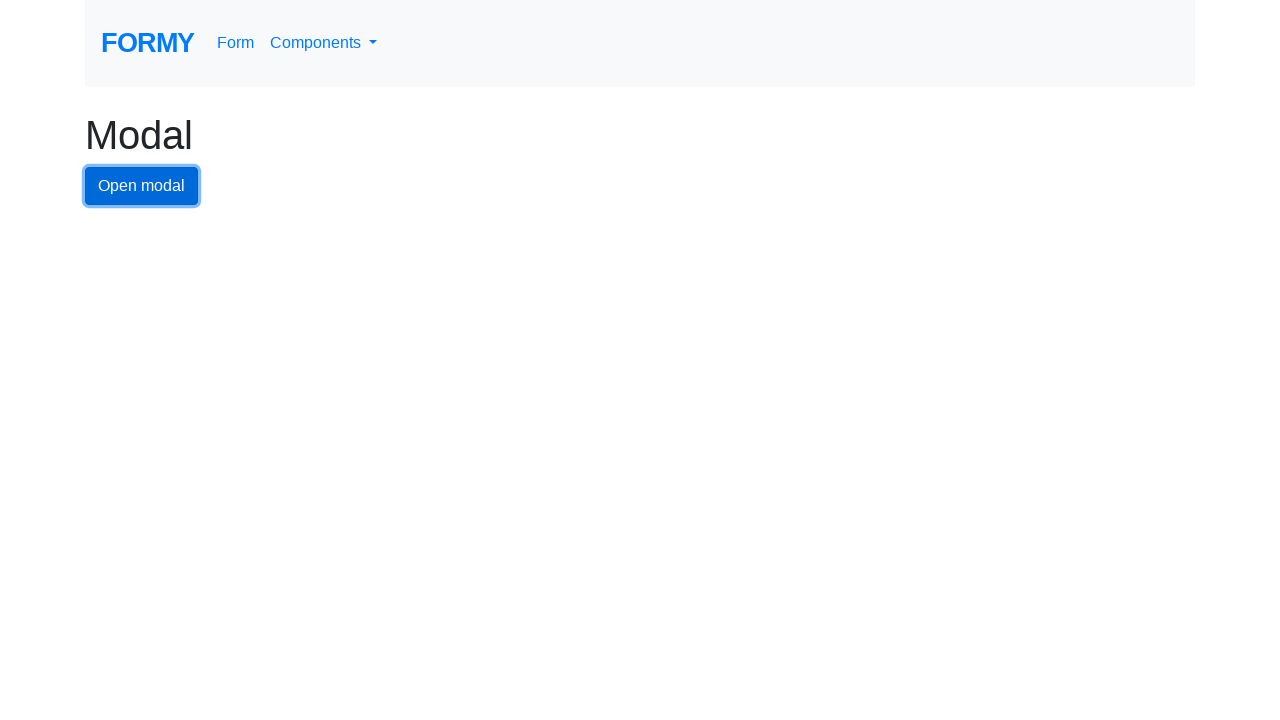

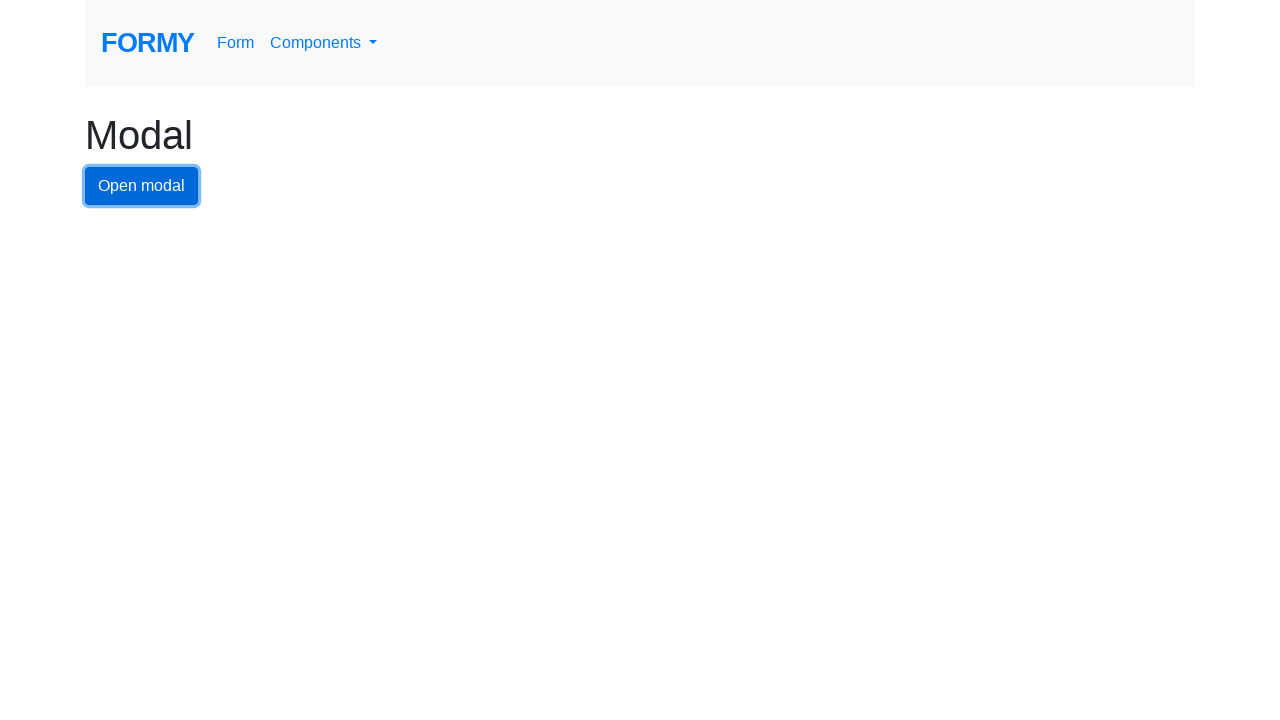